Tests right-click (context menu) functionality on a demo page by performing a context click on a button element to trigger a context menu.

Starting URL: http://swisnl.github.io/jQuery-contextMenu/demo.html

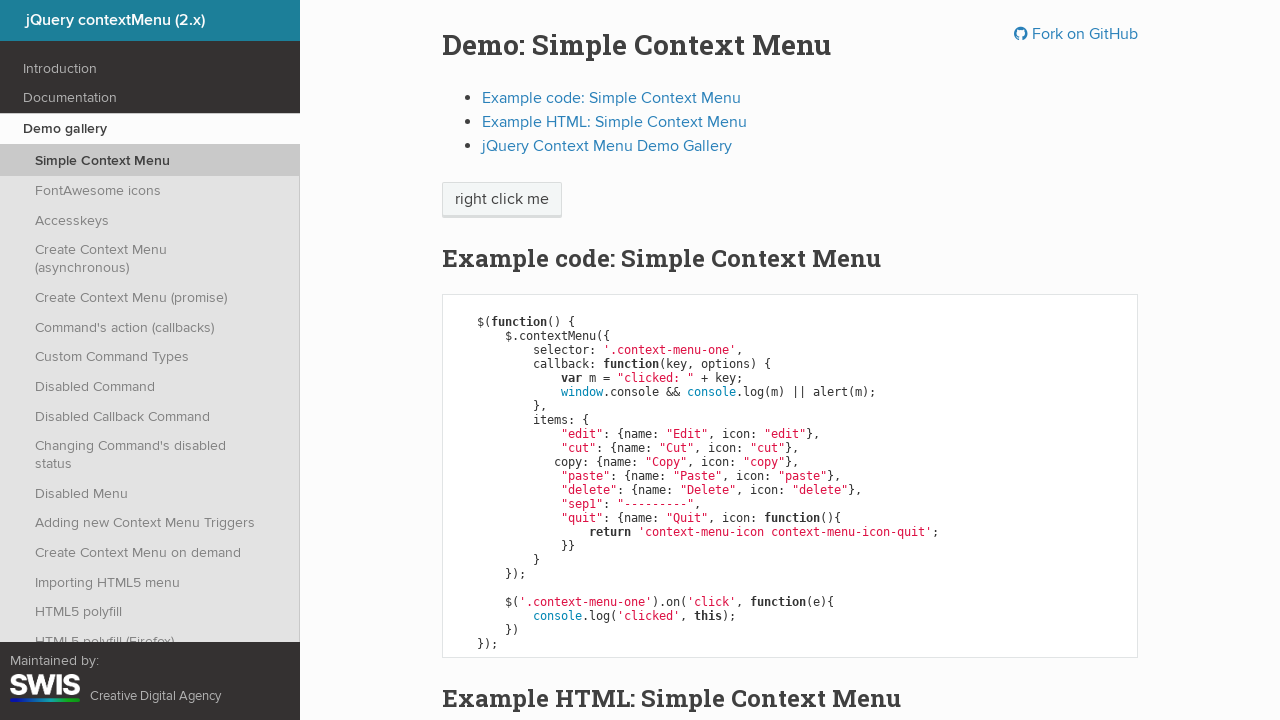

Located button element for context menu
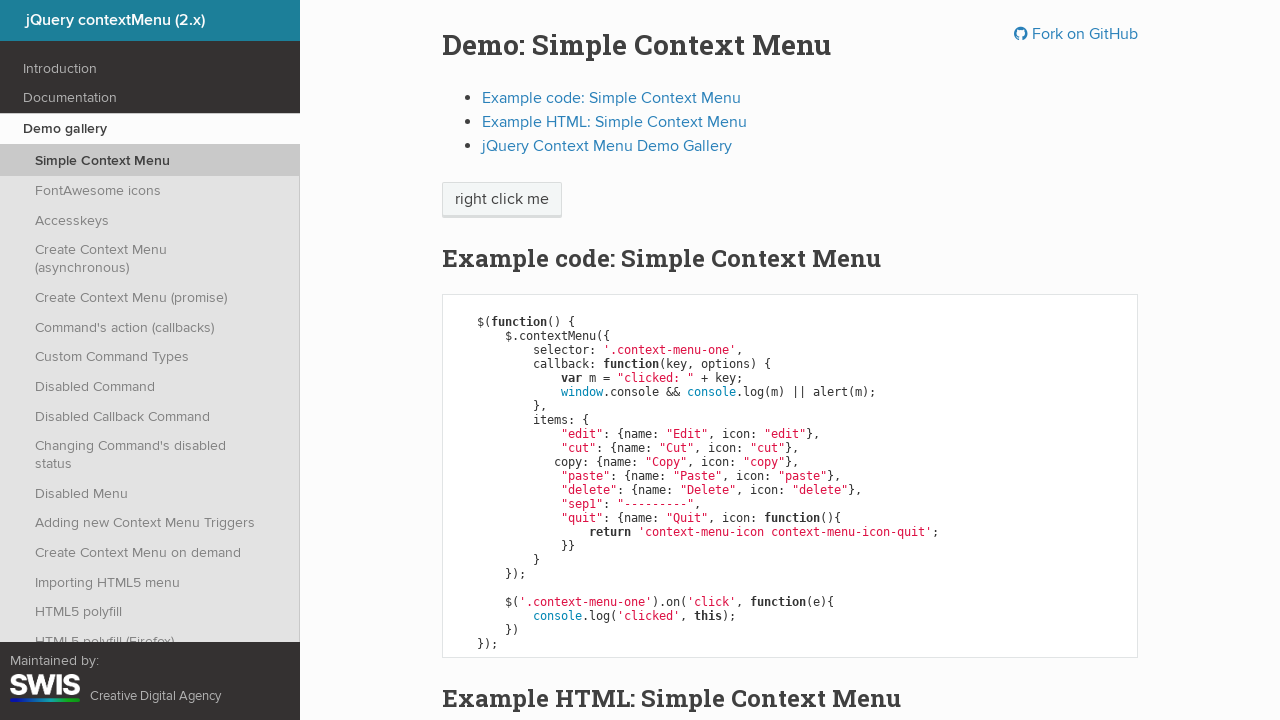

Button element is visible
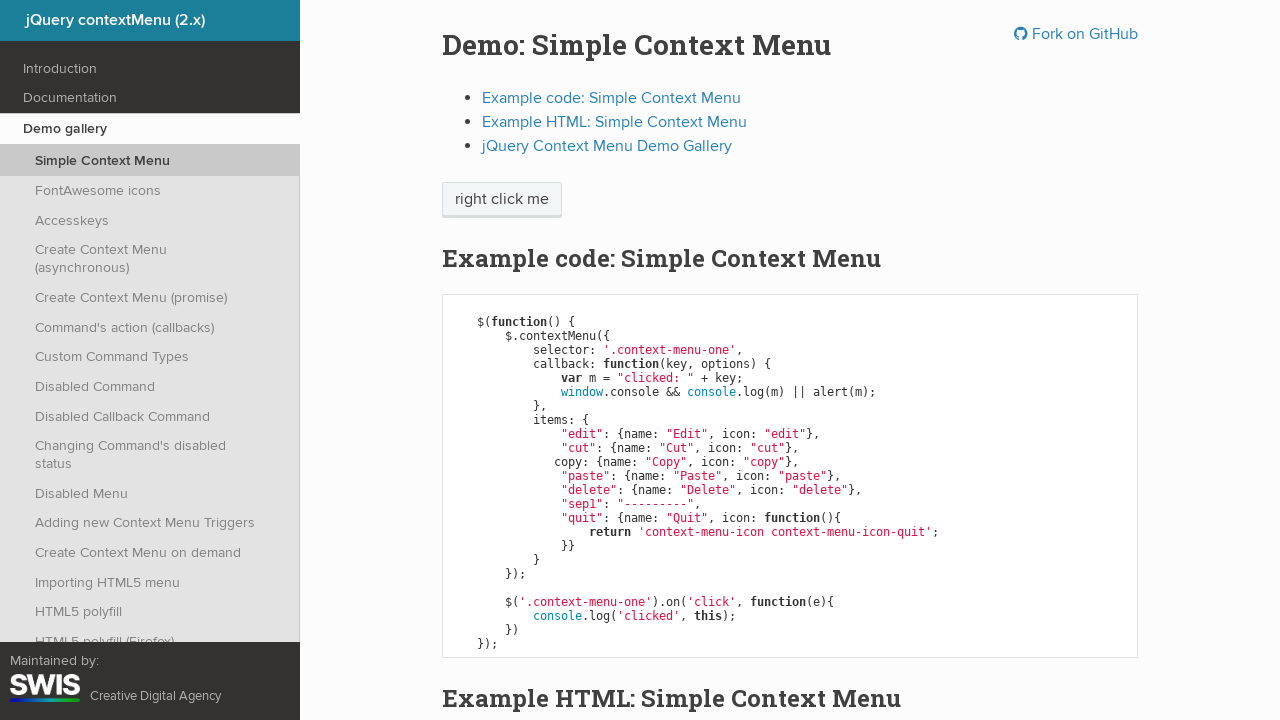

Right-clicked on button to trigger context menu at (502, 200) on span.context-menu-one.btn.btn-neutral
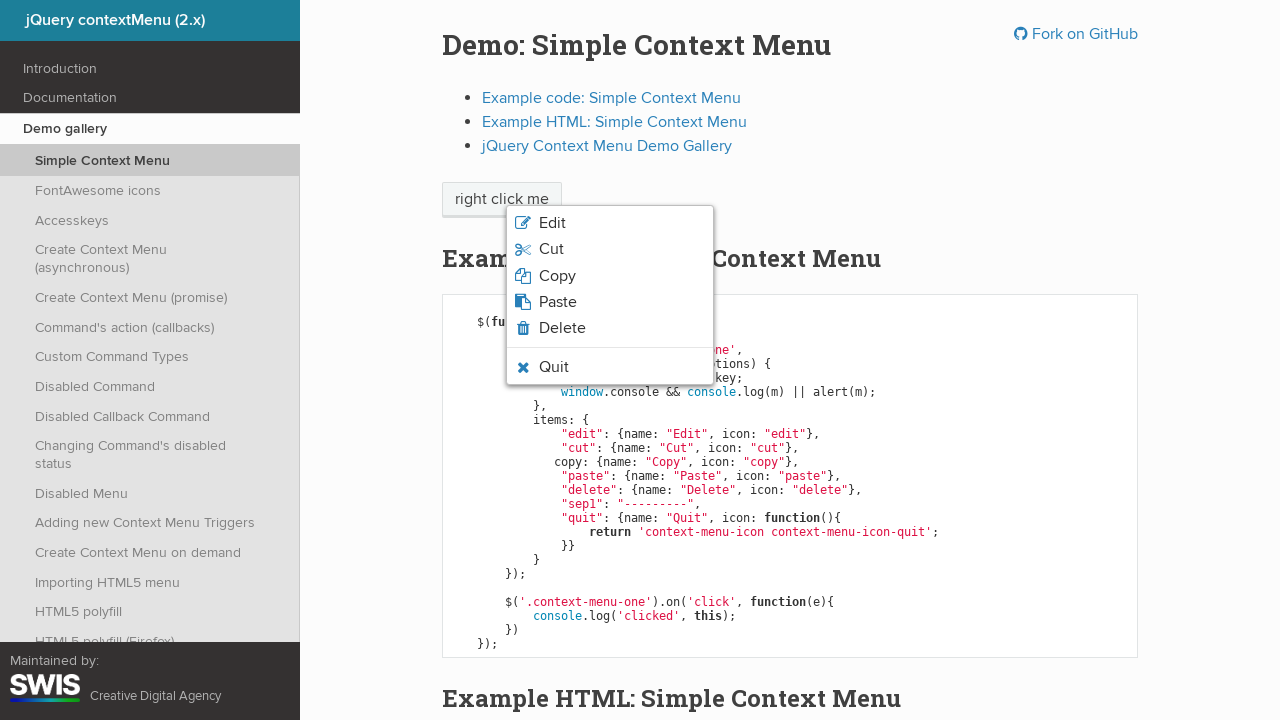

Context menu appeared on page
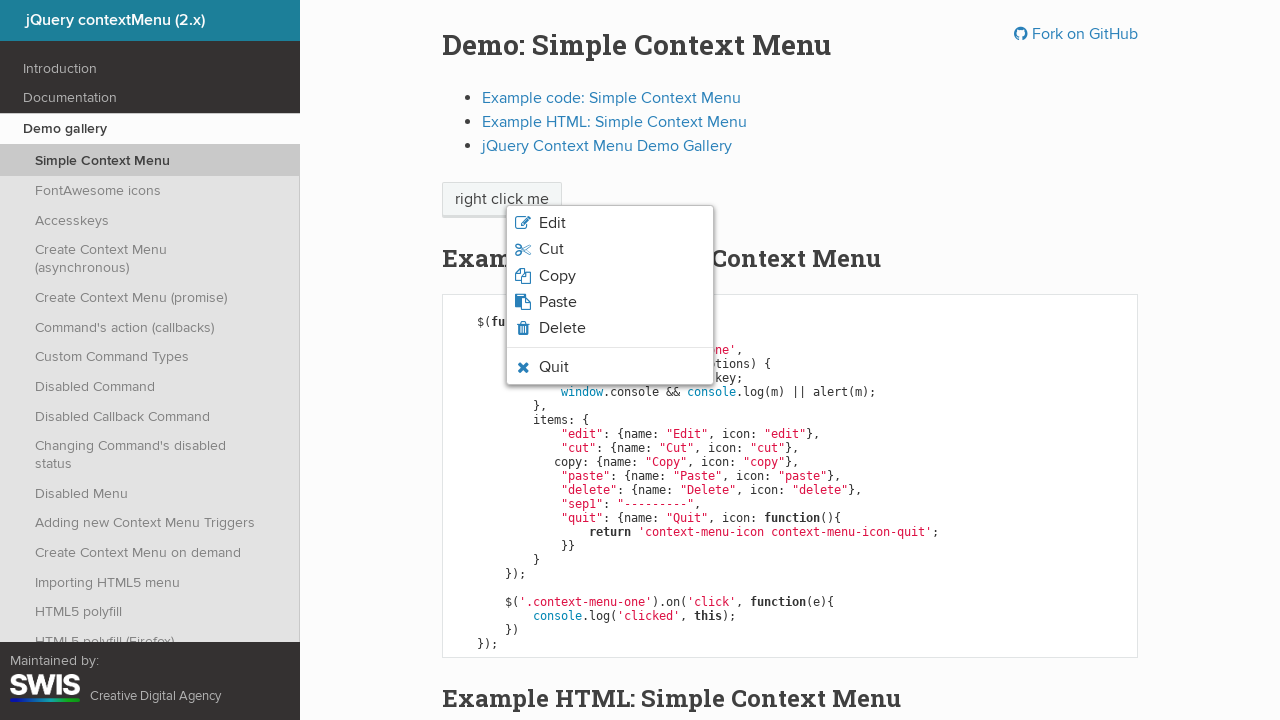

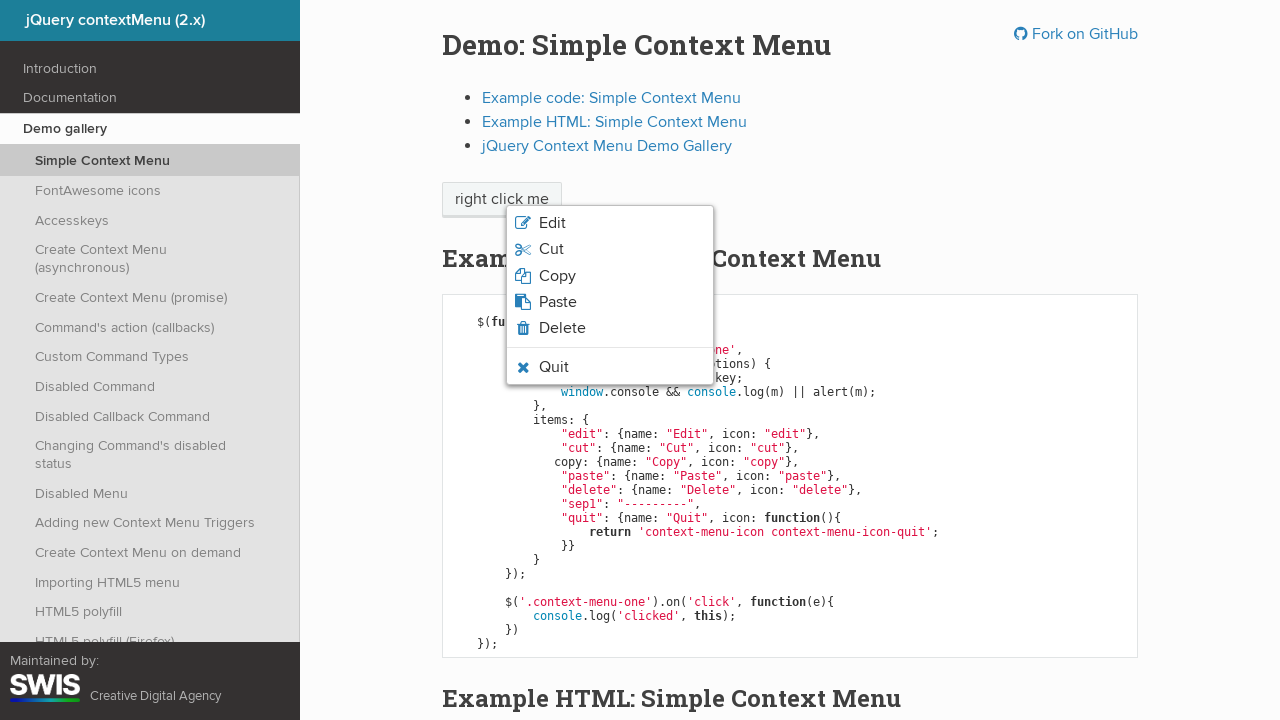